Navigates to login page and fills the username field if it is enabled

Starting URL: https://www.redmine.org/

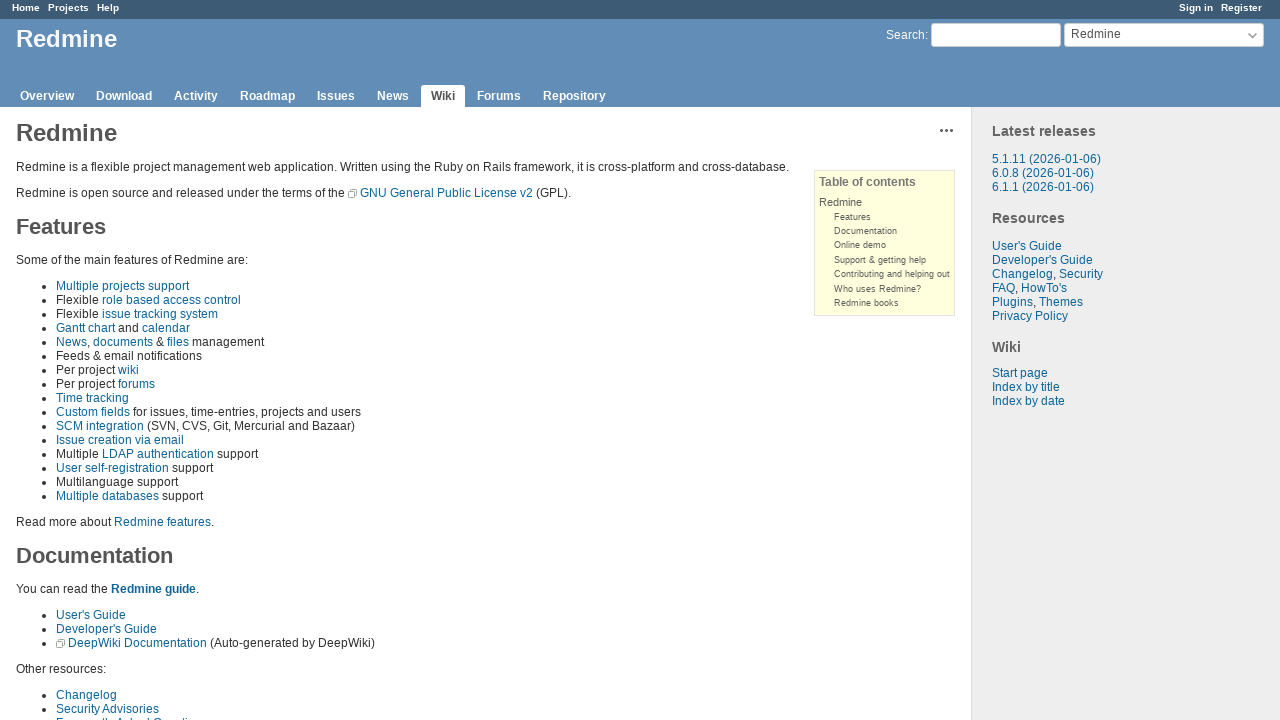

Clicked on Sign in link at (1196, 8) on xpath=//*[@id='account']/ul/li[1]/a
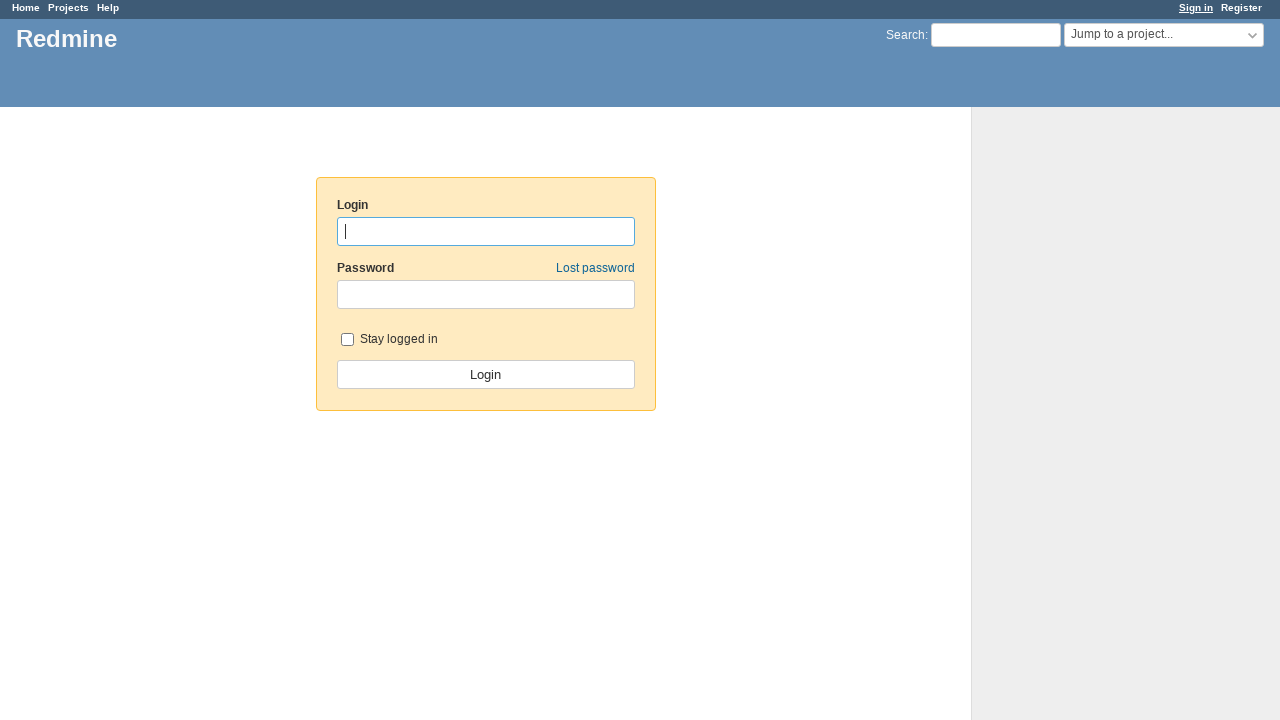

Login page loaded - username field is visible
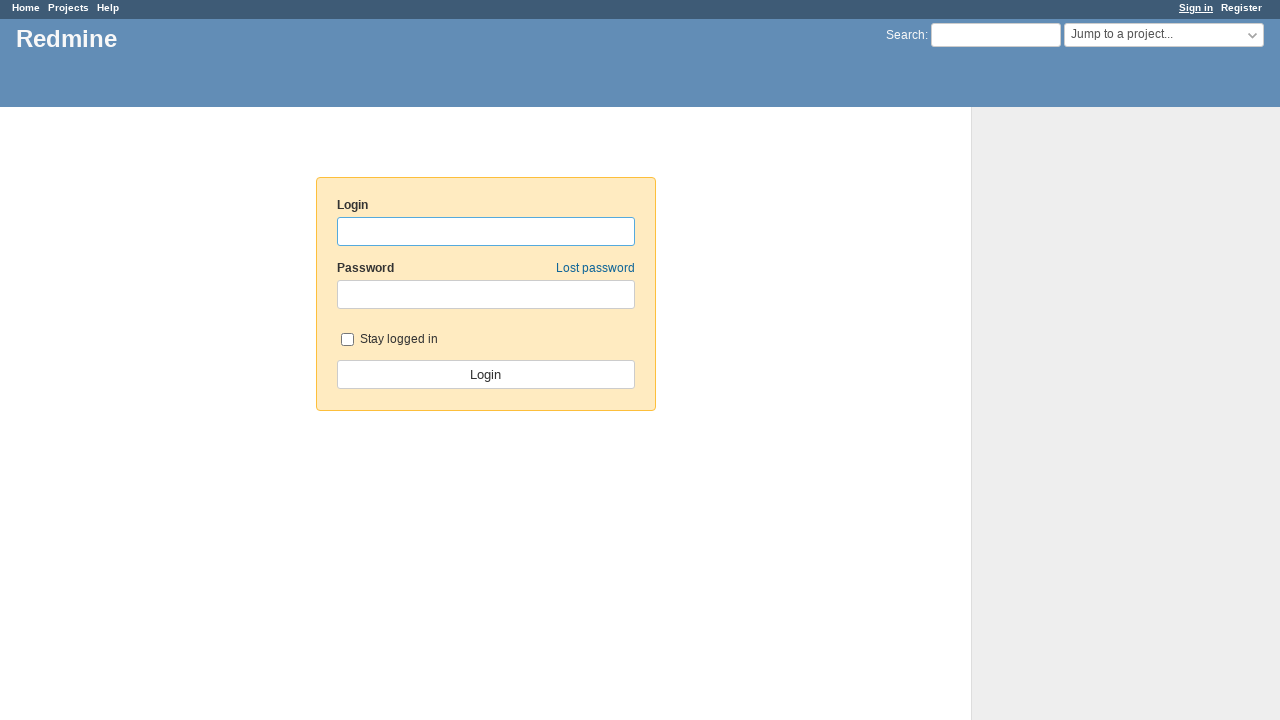

Located username field element
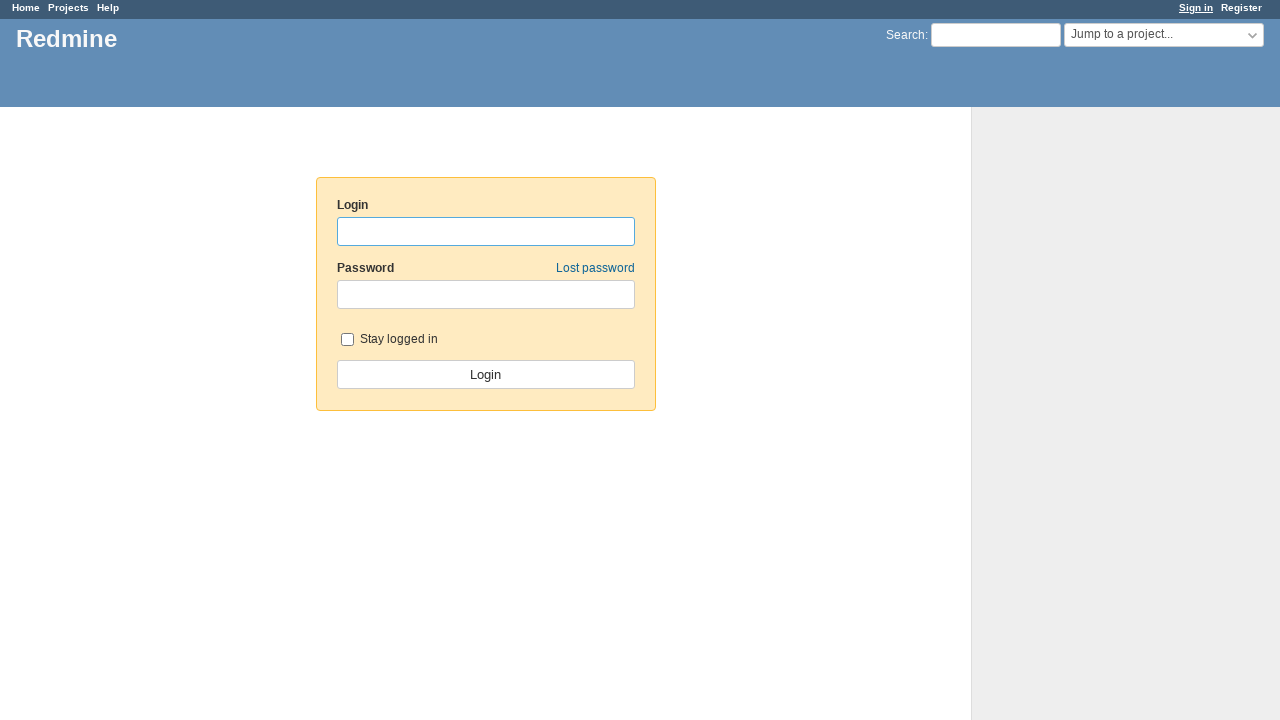

Username field is enabled
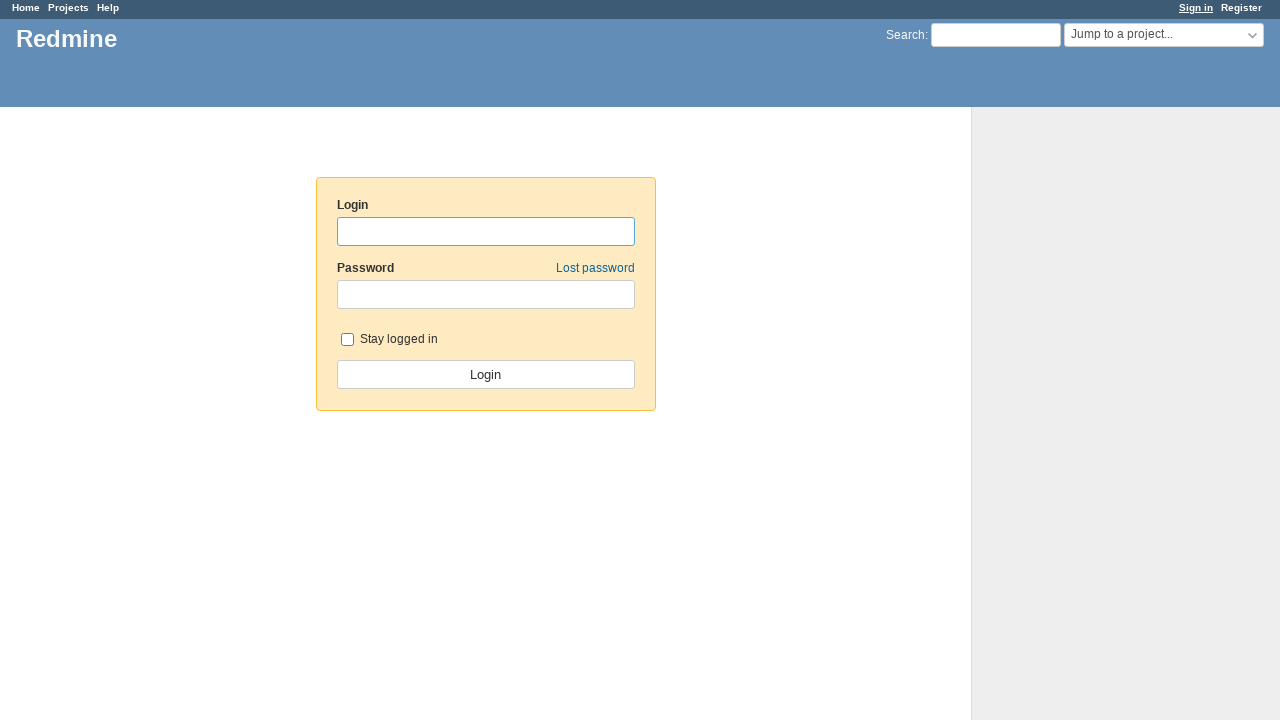

Filled username field with 'TestUser2024' on #username
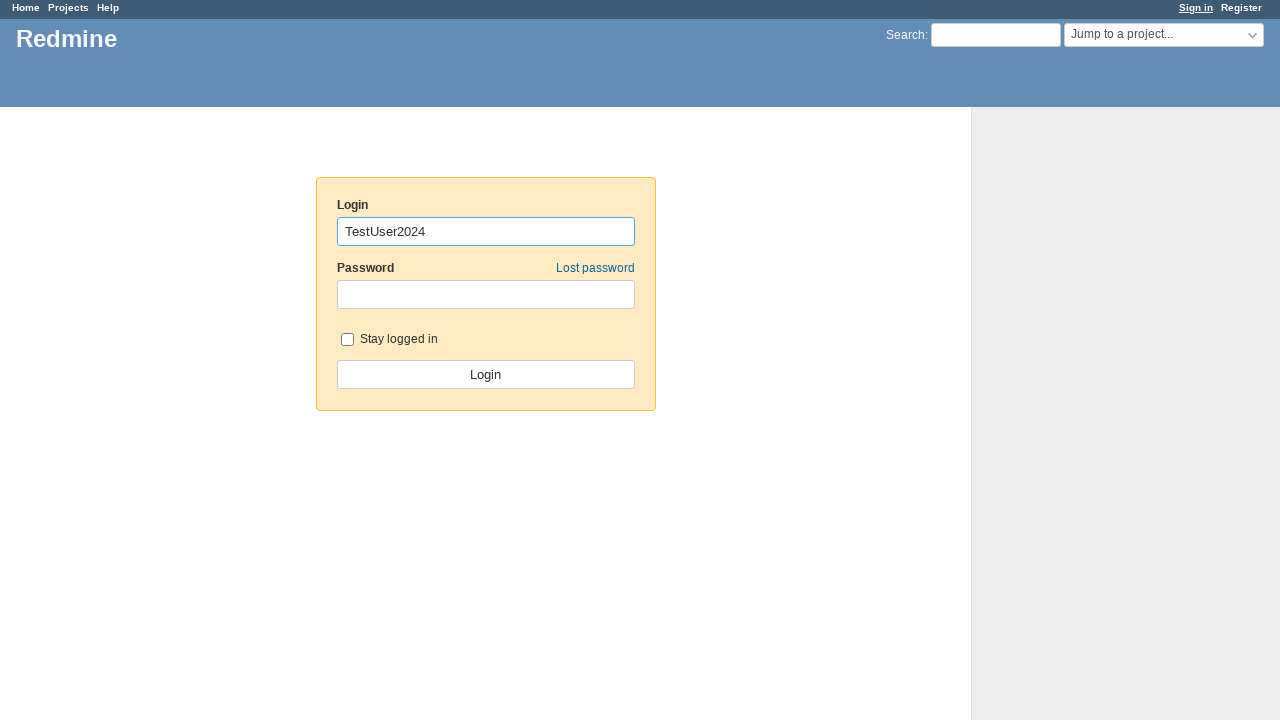

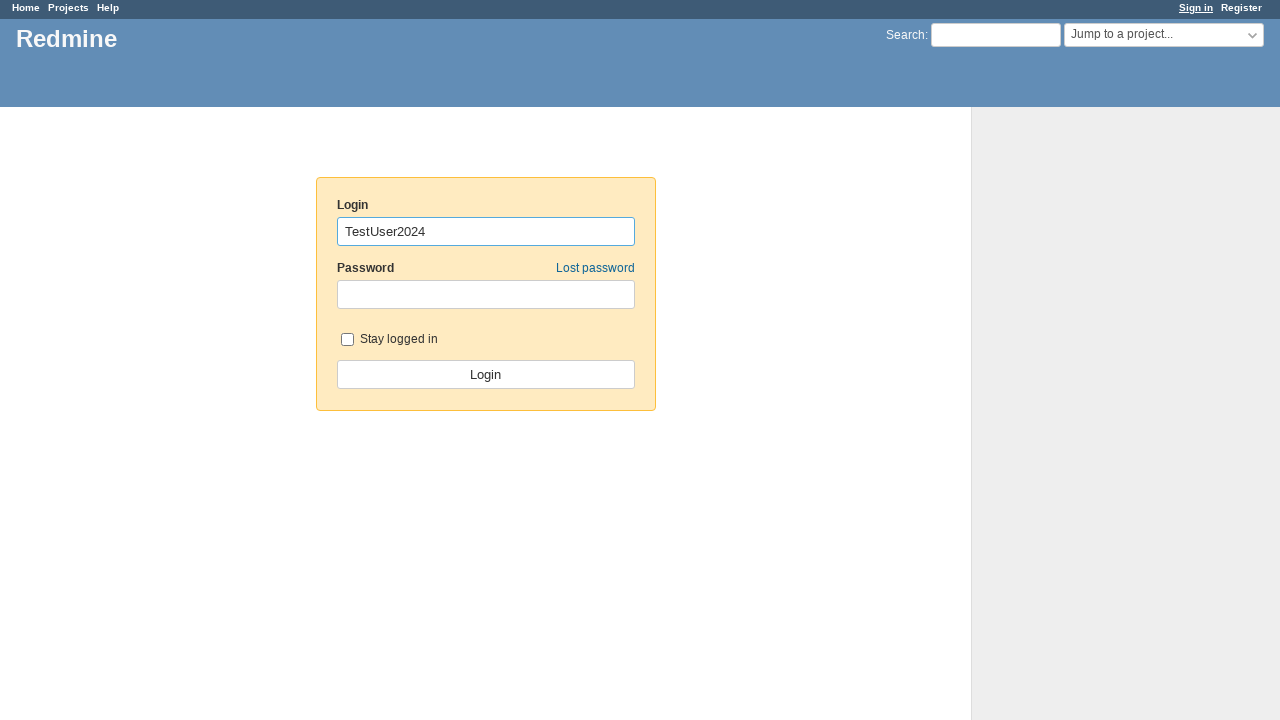